Tests JavaScript alert handling by clicking a button to trigger an alert, accepting it, and verifying the result message is displayed on the page.

Starting URL: http://the-internet.herokuapp.com/javascript_alerts

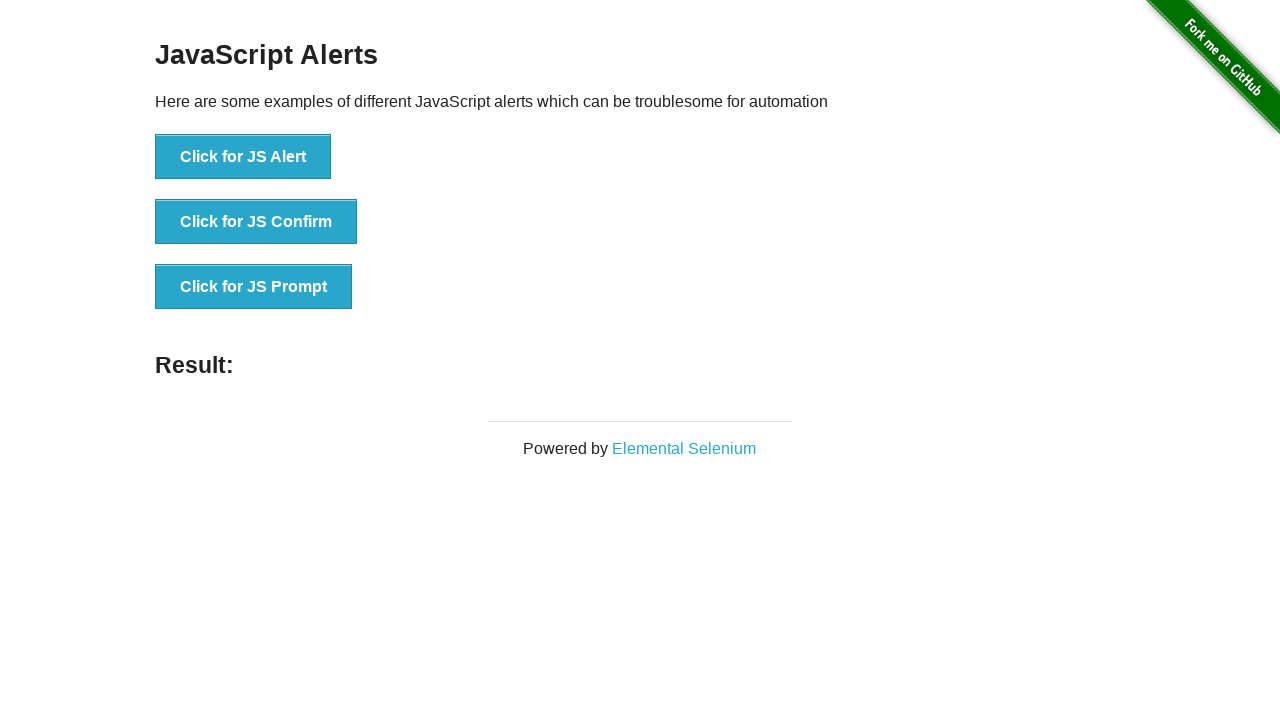

Clicked the first button to trigger JavaScript alert at (243, 157) on ul > li:nth-child(1) > button
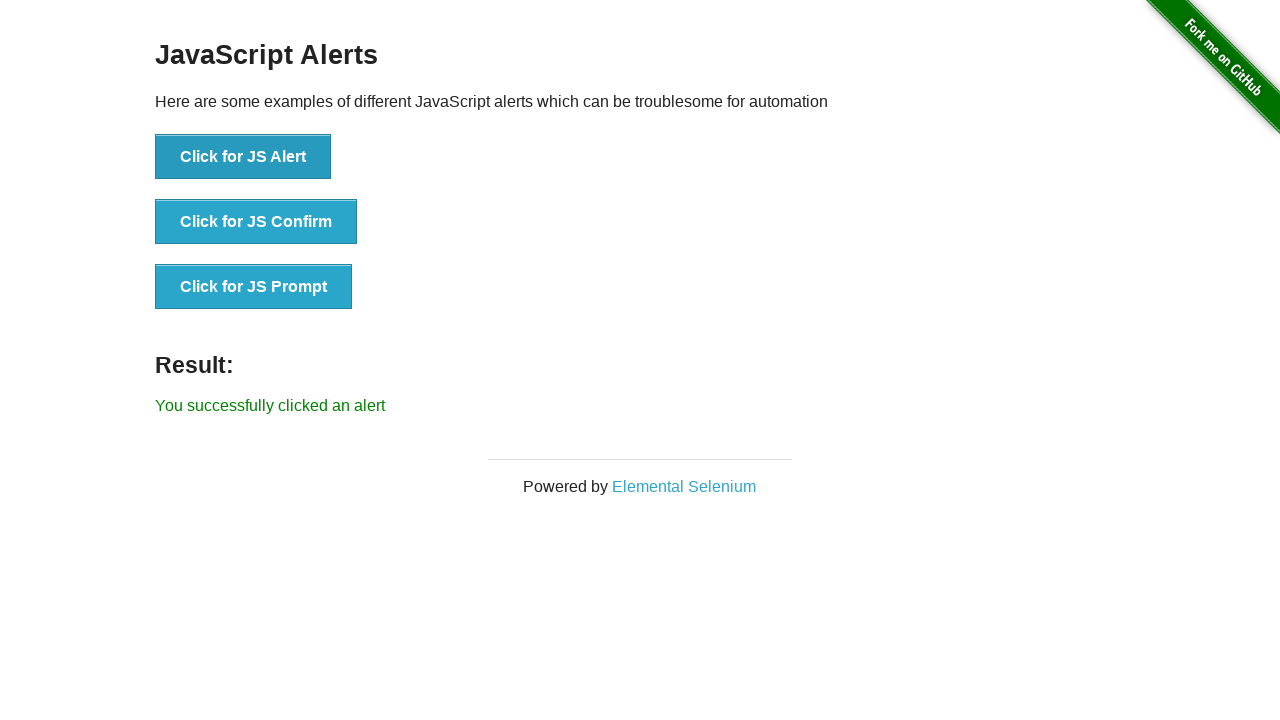

Set up dialog handler to accept alerts
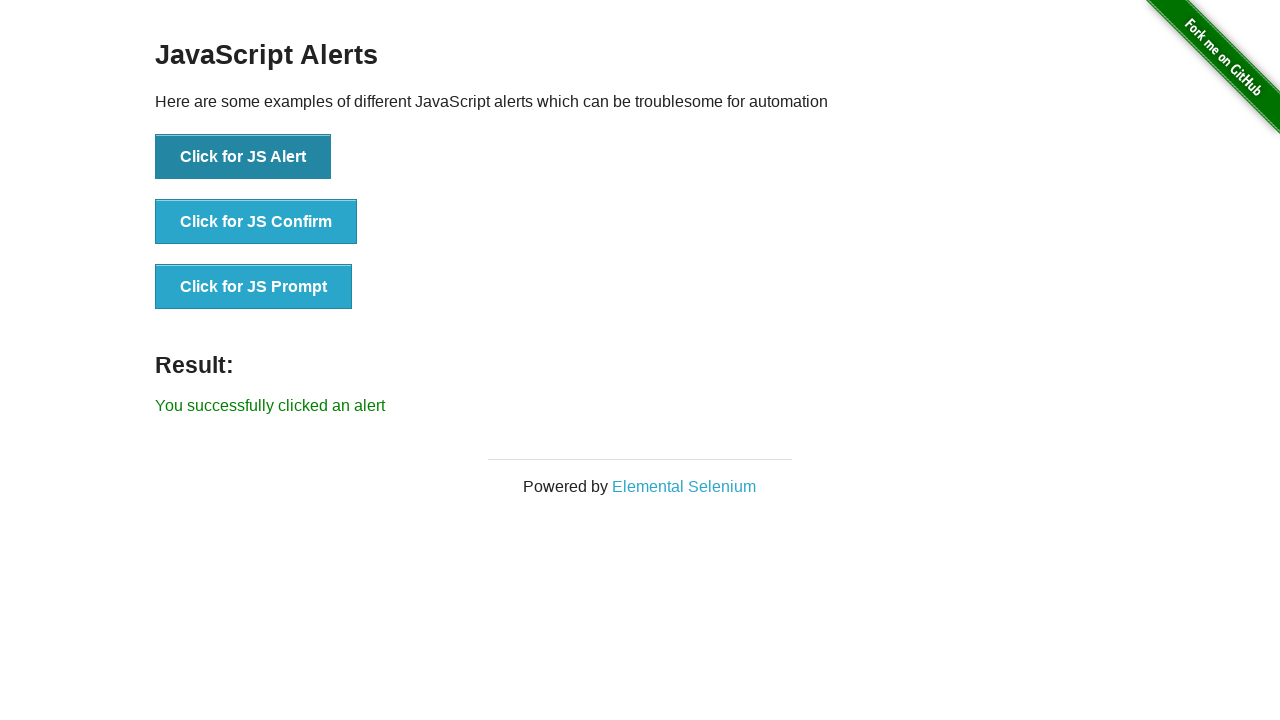

Result message element loaded
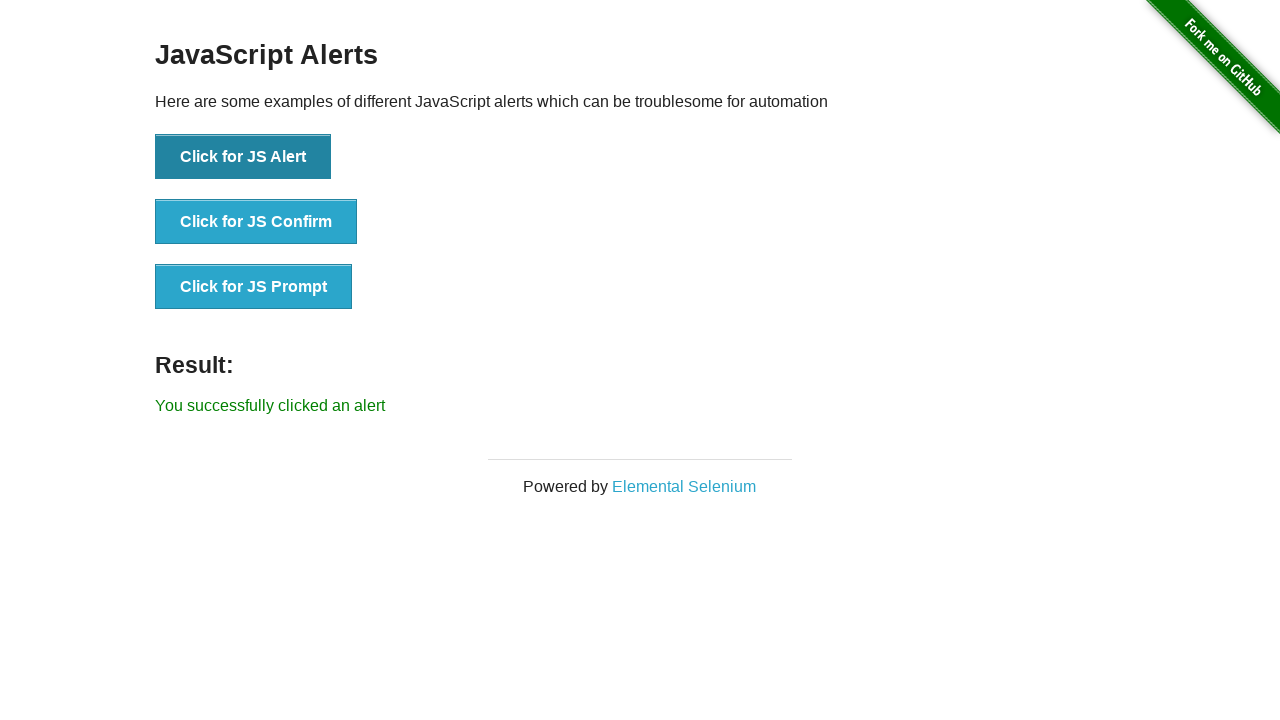

Retrieved result text from the page
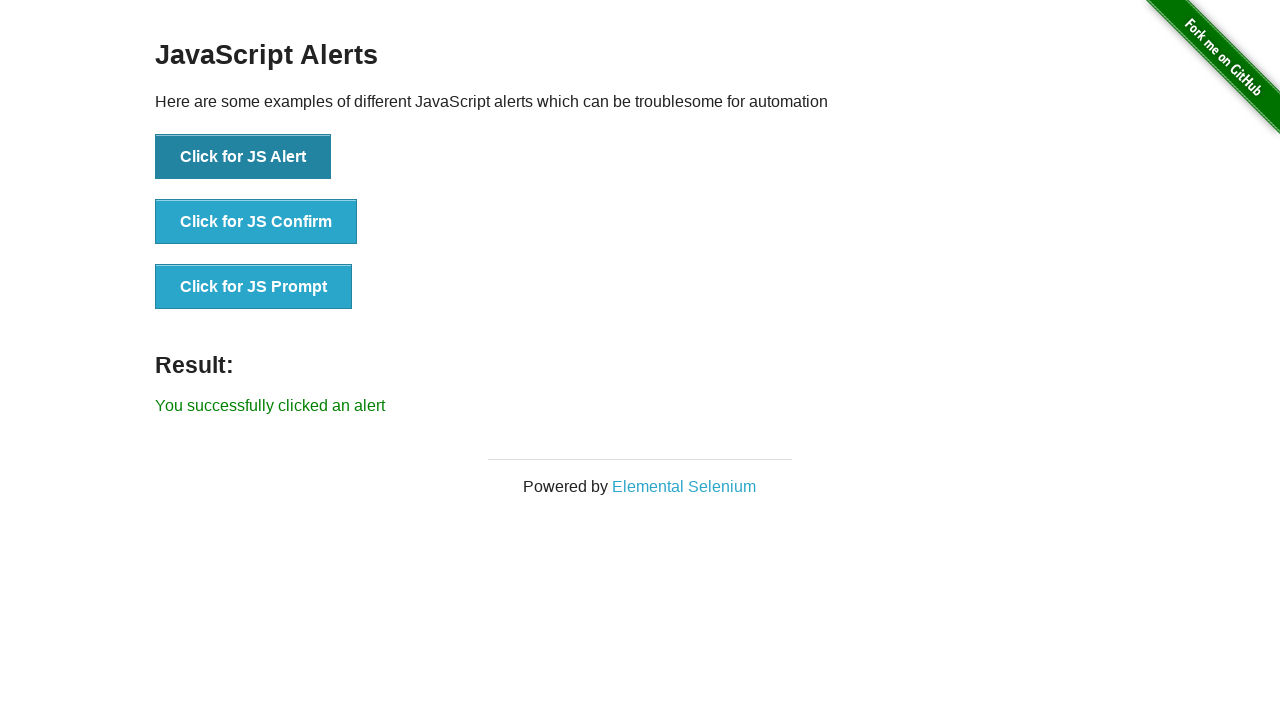

Verified result text matches expected message: 'You successfully clicked an alert'
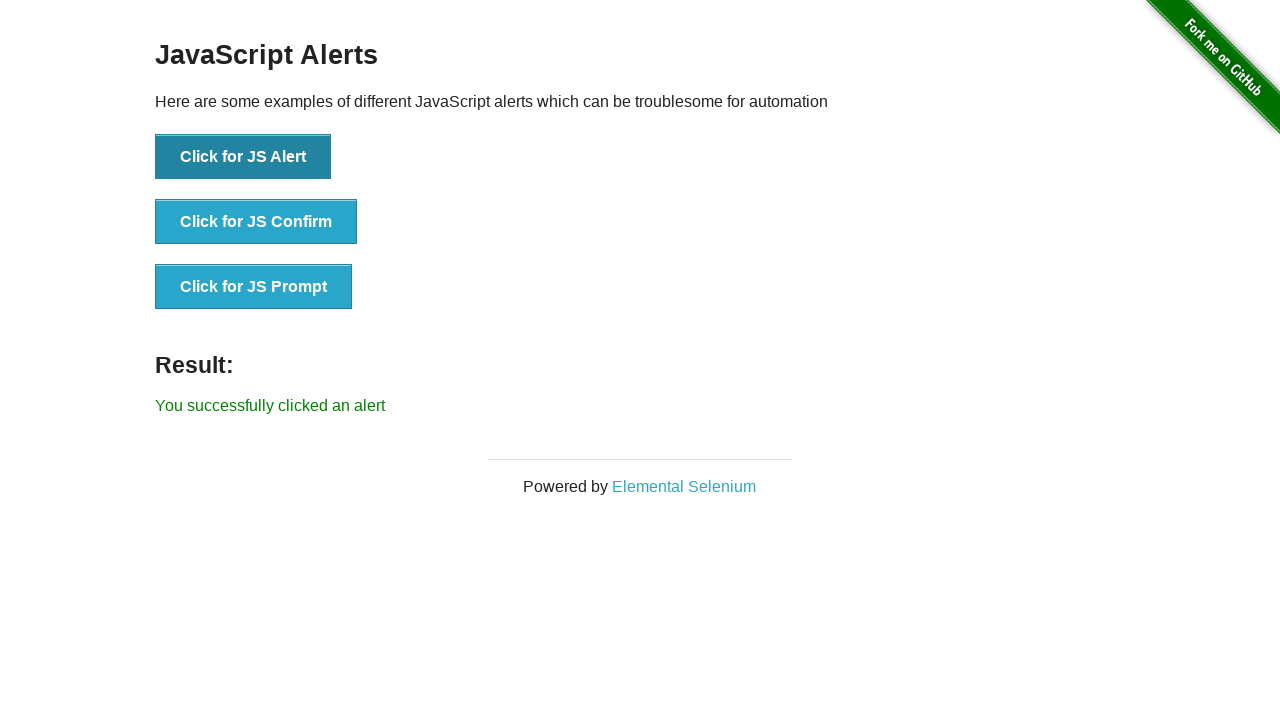

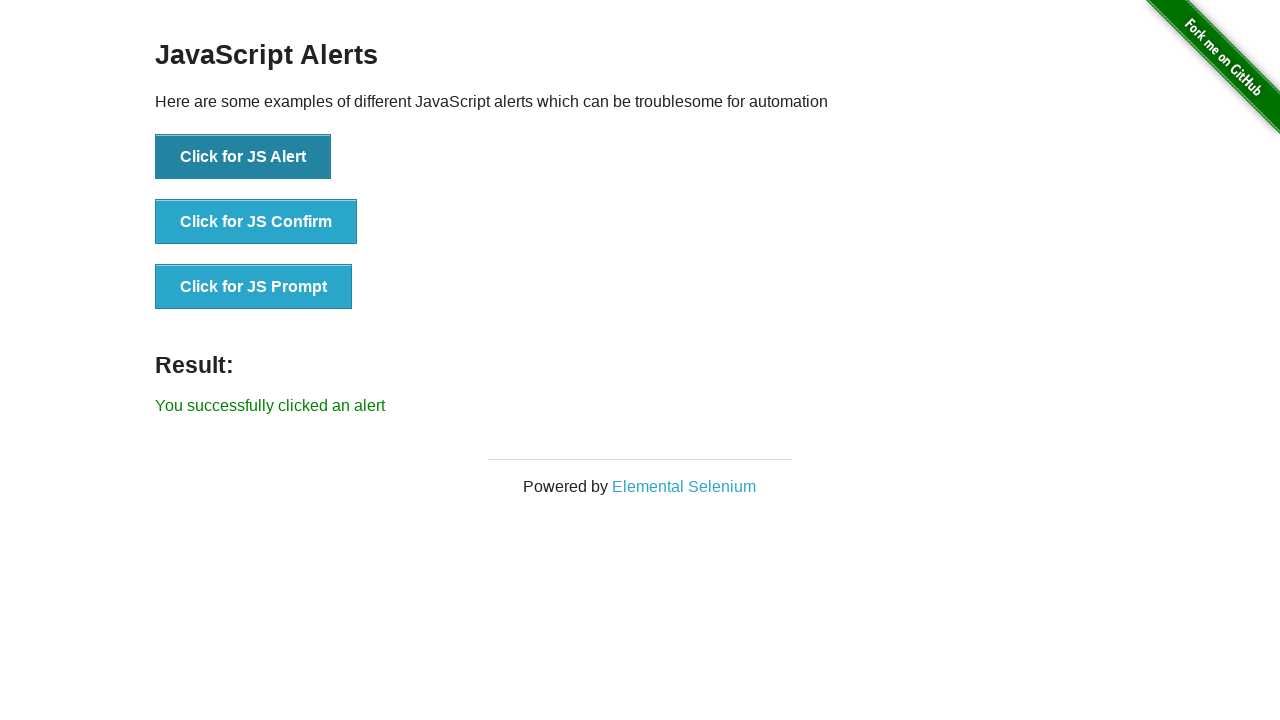